Tests filtering to display only active (not completed) items

Starting URL: https://demo.playwright.dev/todomvc

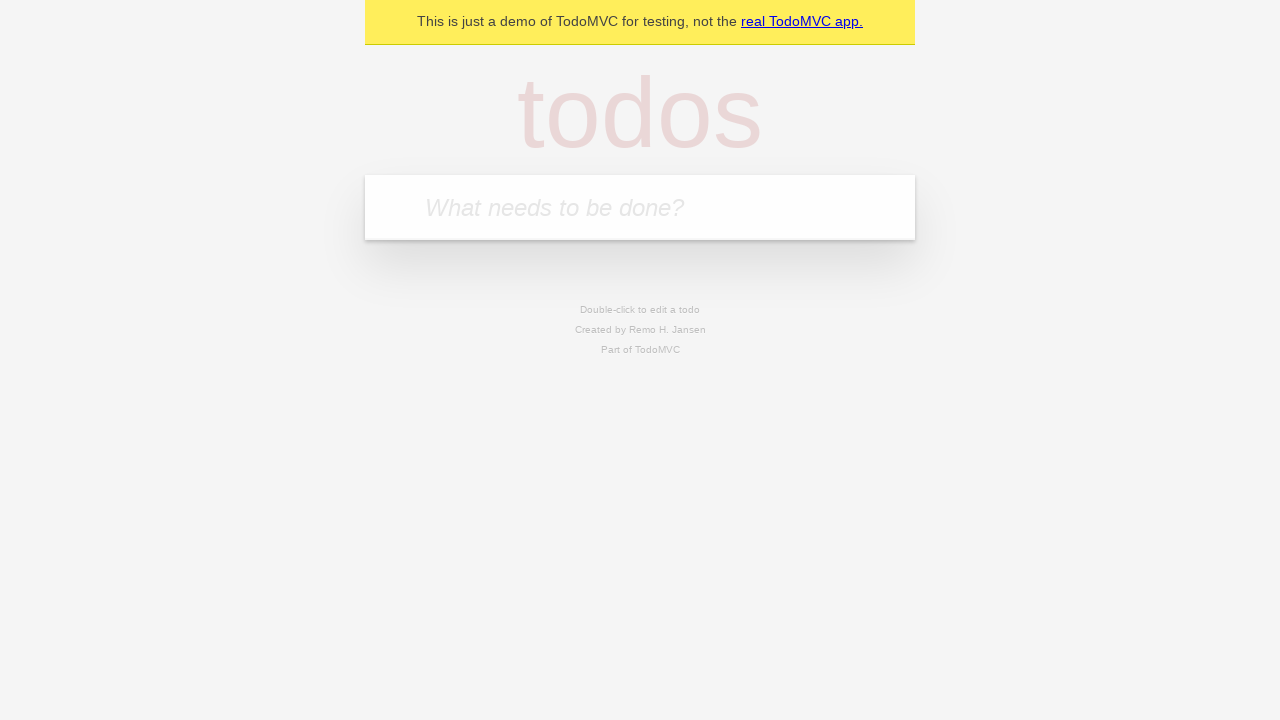

Filled todo input with 'buy some cheese' on internal:attr=[placeholder="What needs to be done?"i]
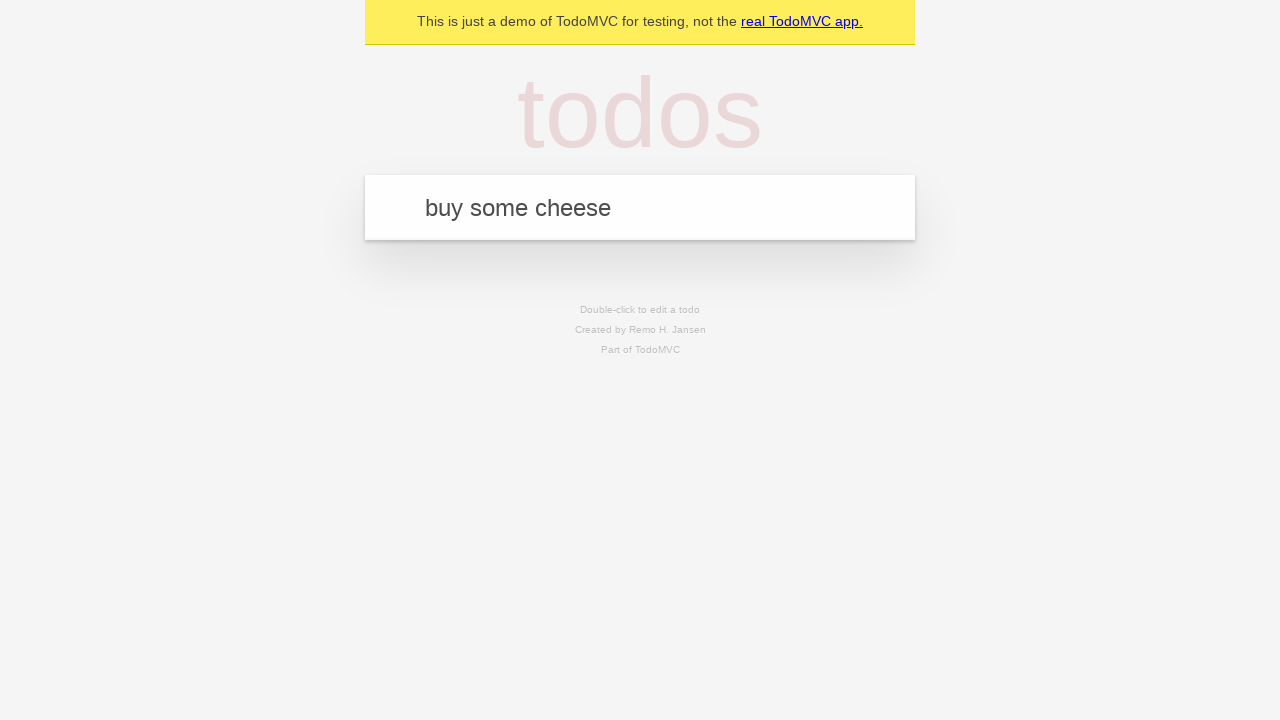

Pressed Enter to add first todo on internal:attr=[placeholder="What needs to be done?"i]
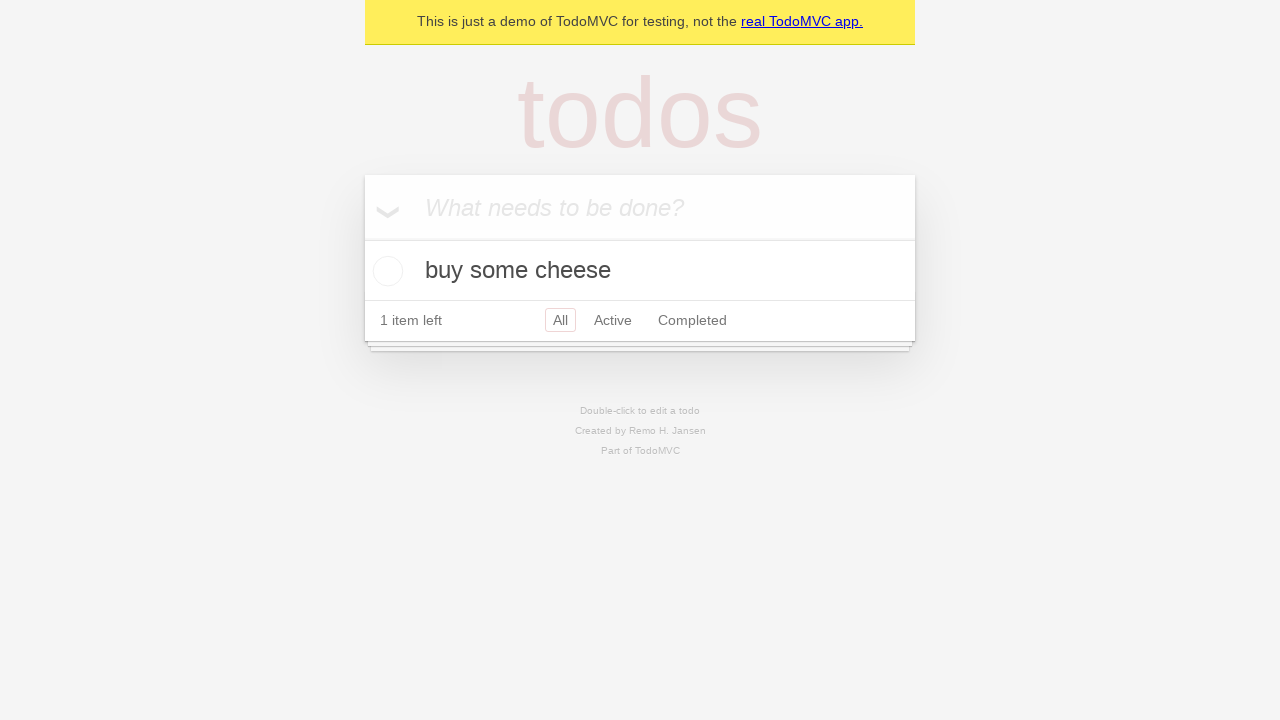

Filled todo input with 'feed the cat' on internal:attr=[placeholder="What needs to be done?"i]
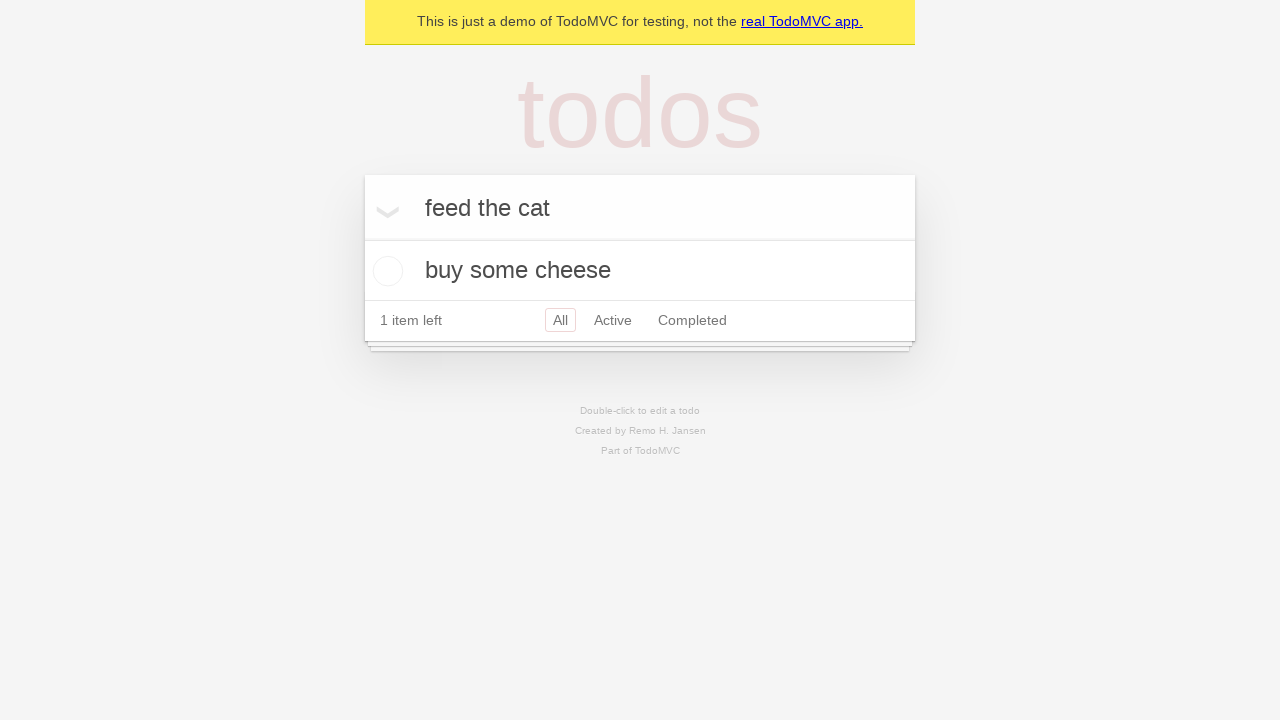

Pressed Enter to add second todo on internal:attr=[placeholder="What needs to be done?"i]
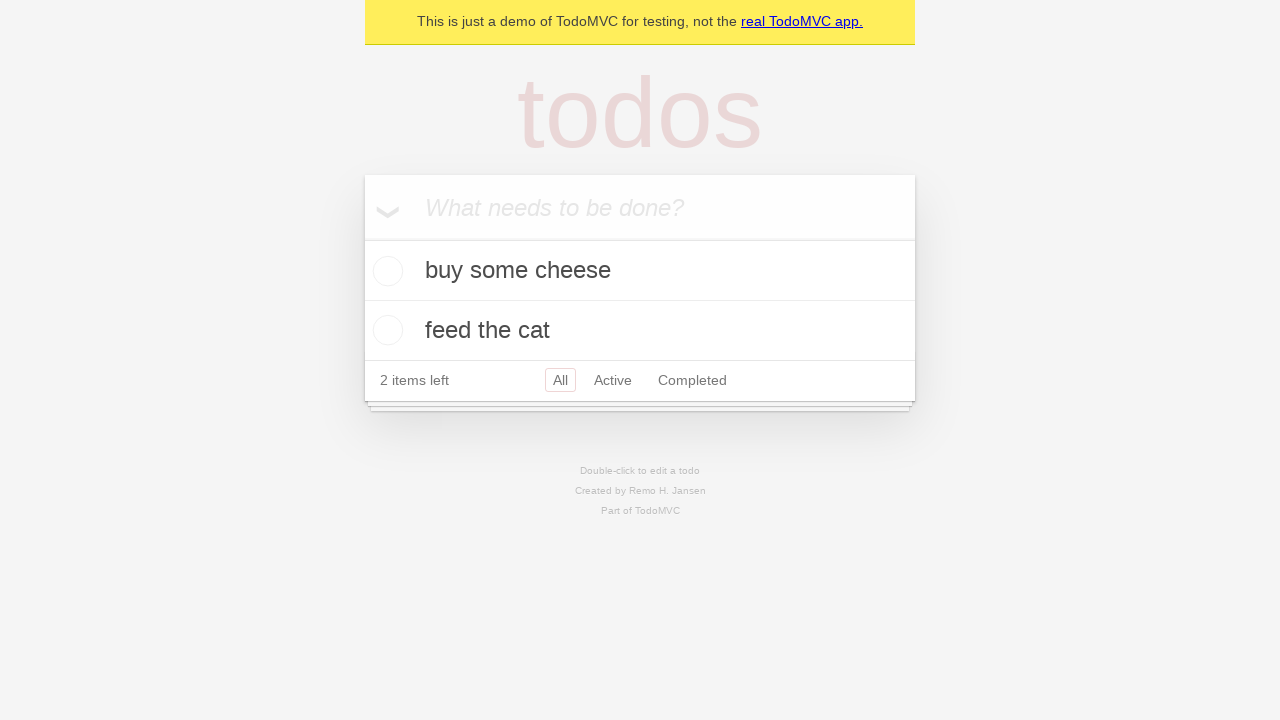

Filled todo input with 'book a doctors appointment' on internal:attr=[placeholder="What needs to be done?"i]
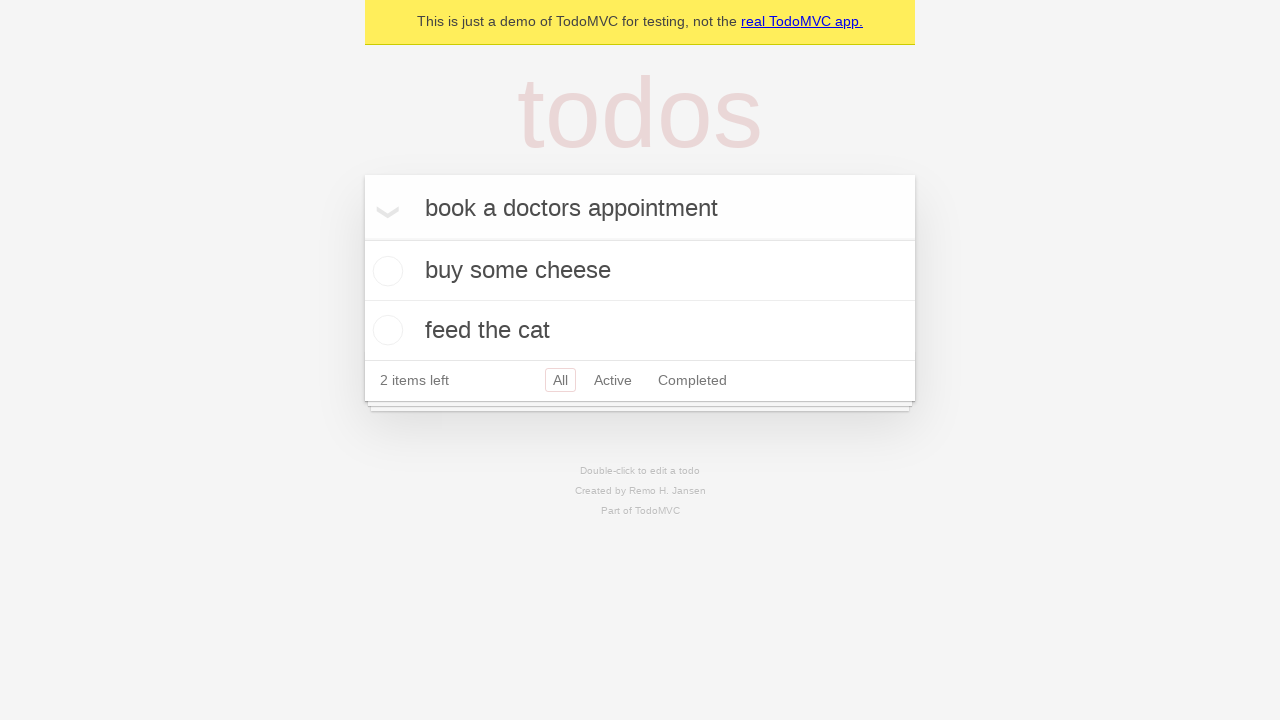

Pressed Enter to add third todo on internal:attr=[placeholder="What needs to be done?"i]
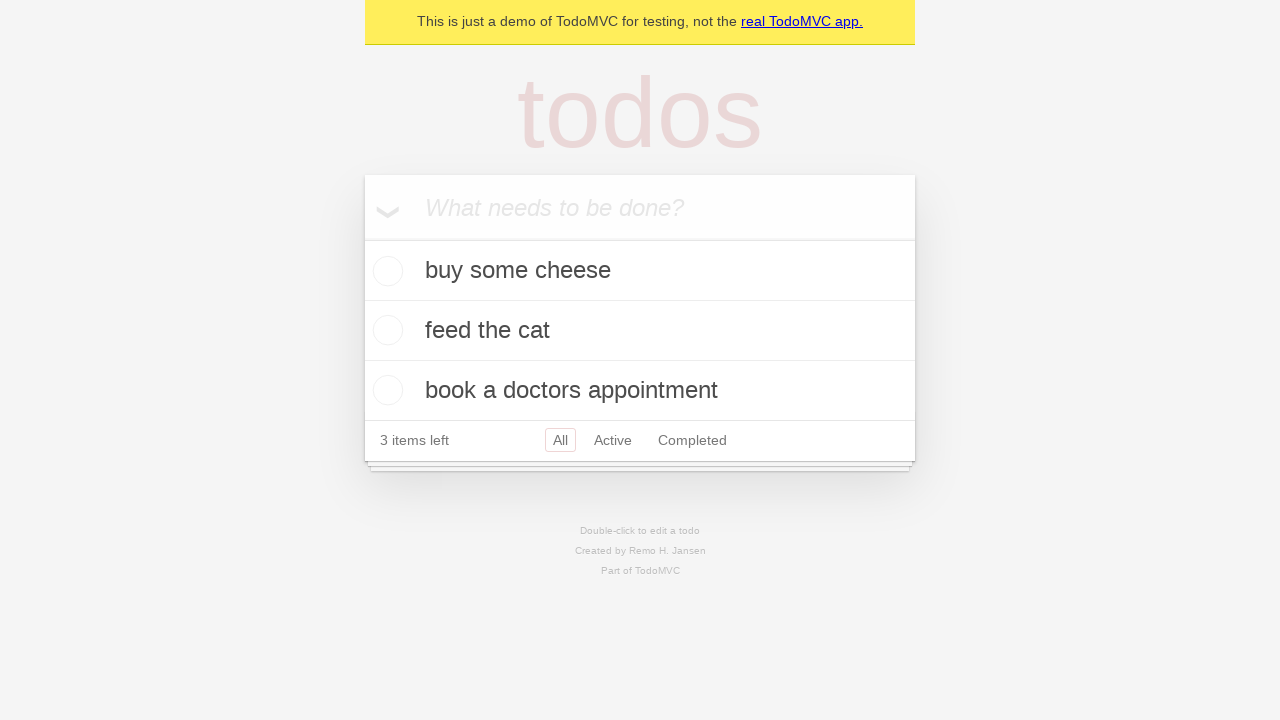

All 3 todos loaded successfully
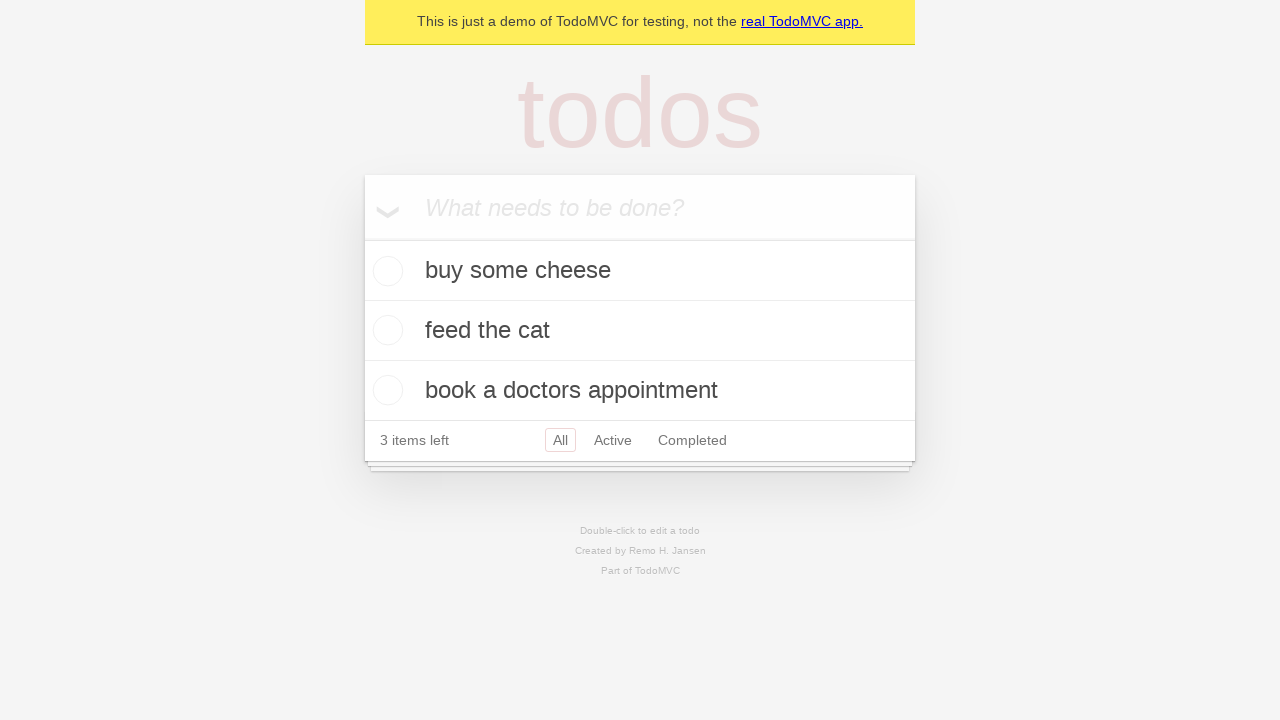

Marked second todo 'feed the cat' as completed at (385, 330) on internal:testid=[data-testid="todo-item"s] >> nth=1 >> internal:role=checkbox
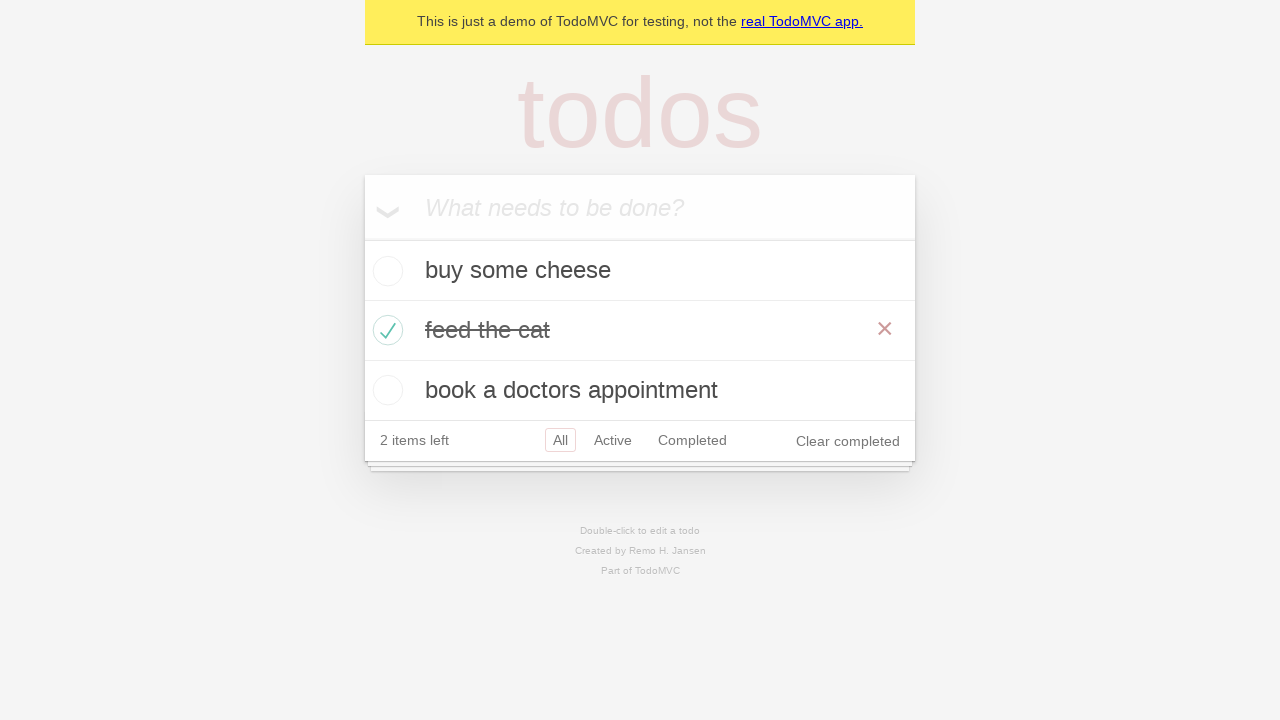

Clicked Active filter to display only incomplete todos at (613, 440) on internal:role=link[name="Active"i]
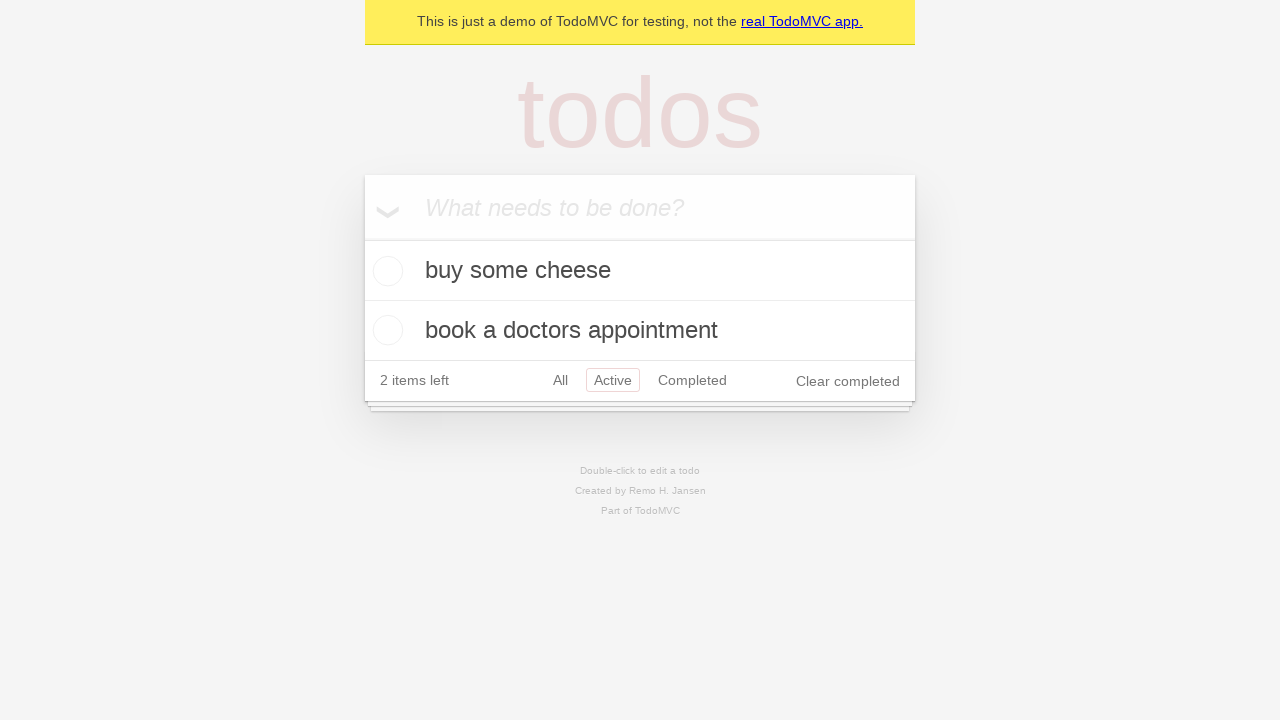

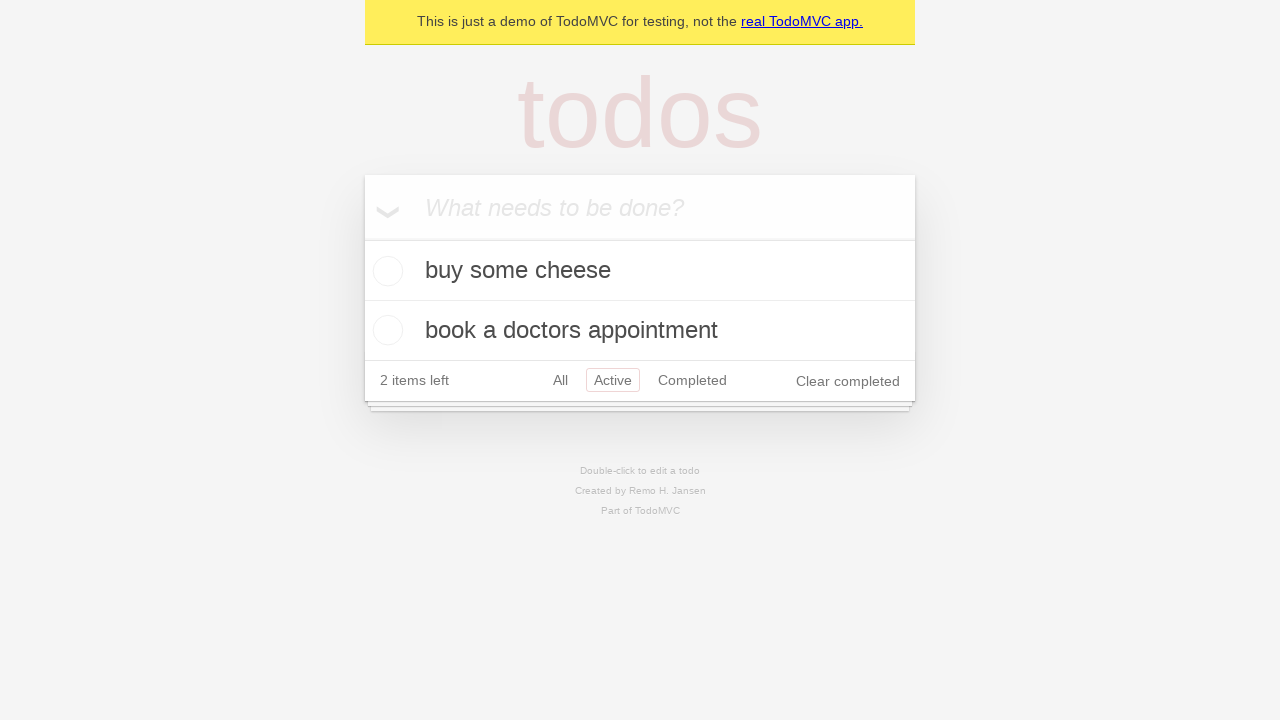